Fills a fullname field on a form with test data

Starting URL: https://tcb.ac.il/

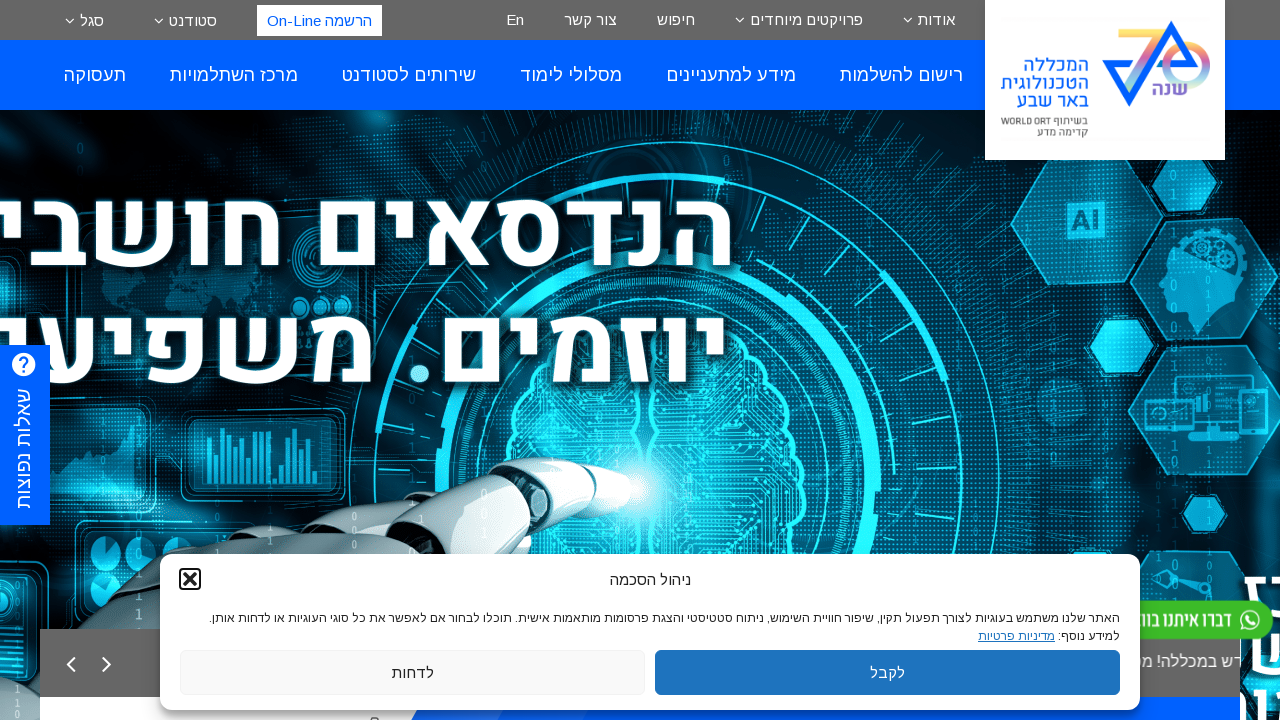

Filled fullname field with 'Blop Blop' on xpath=.//*[@name='fullname']
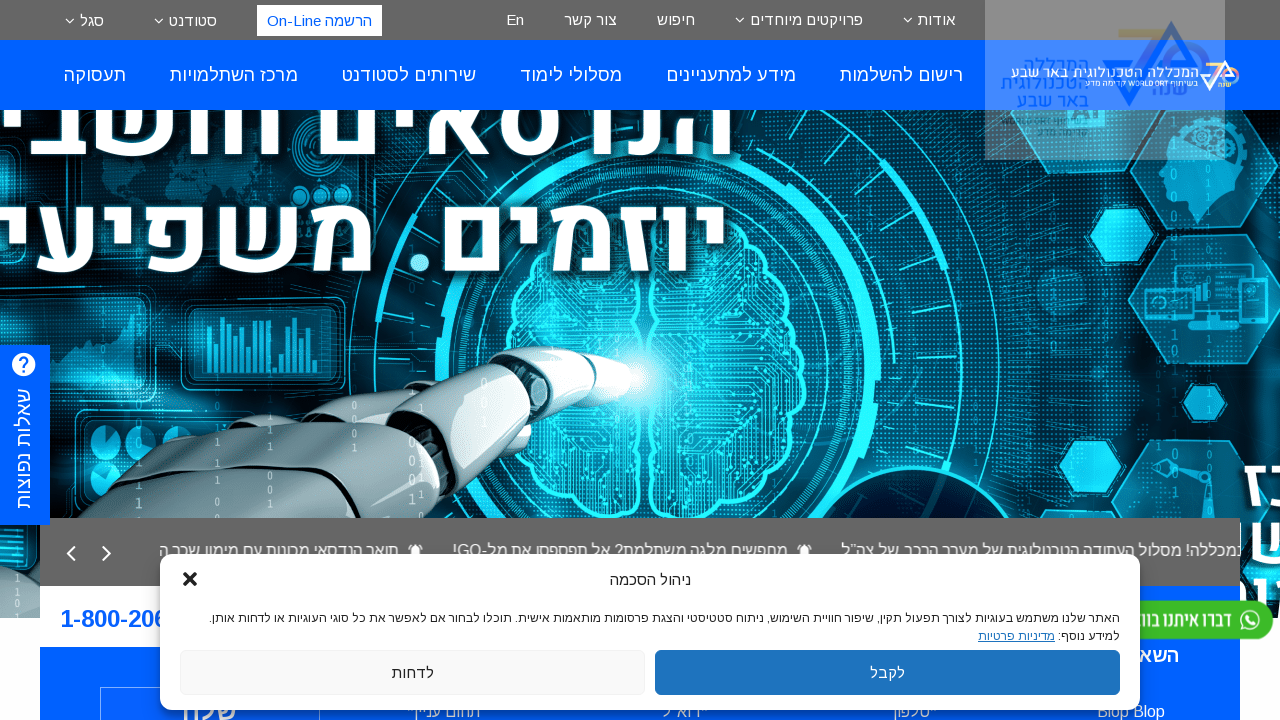

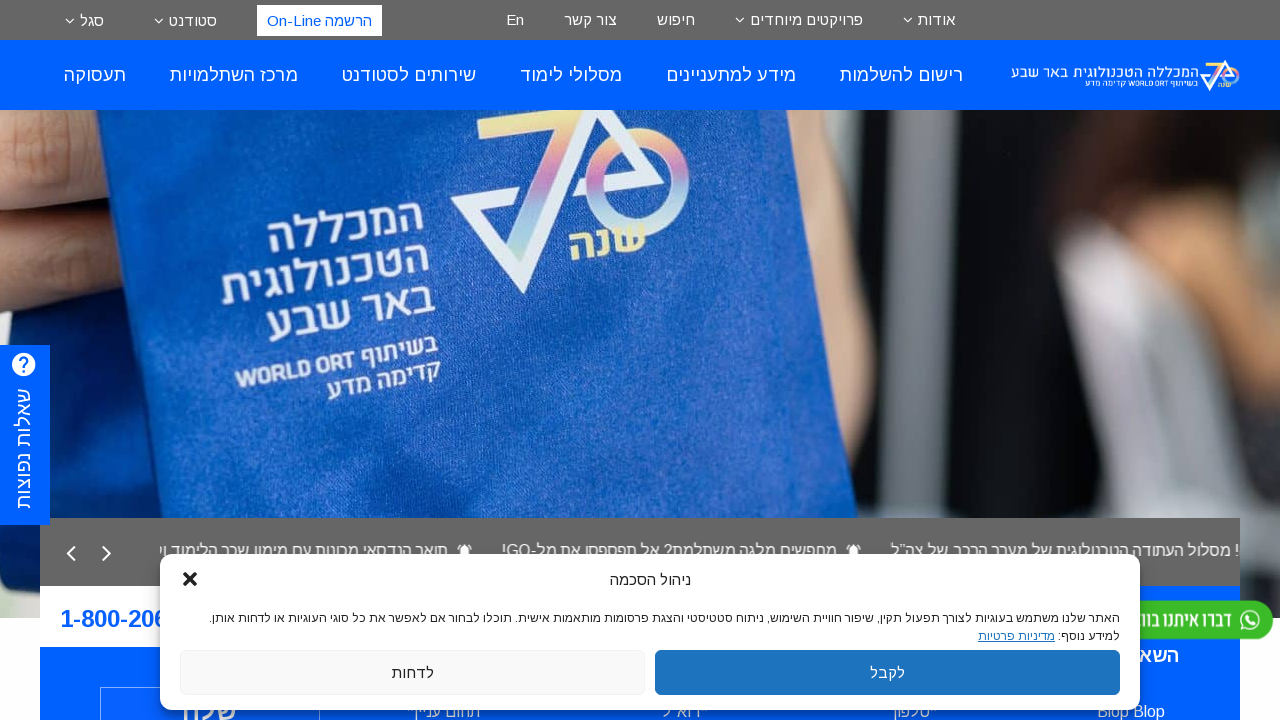